Tests cookie management functionality by adding a new cookie to the browser, verifying it was stored correctly, and clicking a refresh button to display updated cookies.

Starting URL: https://bonigarcia.dev/selenium-webdriver-java/cookies.html

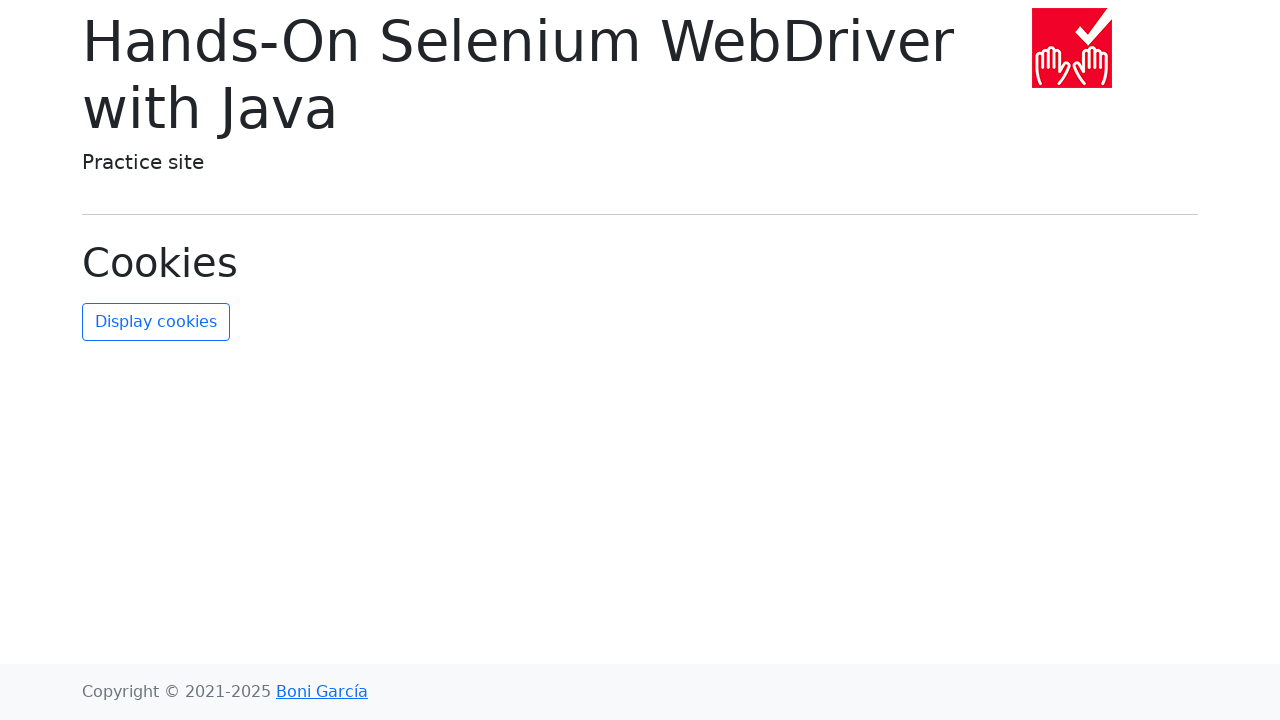

Added new cookie 'new-cookie-key' with value 'new-cookie-value' to browser context
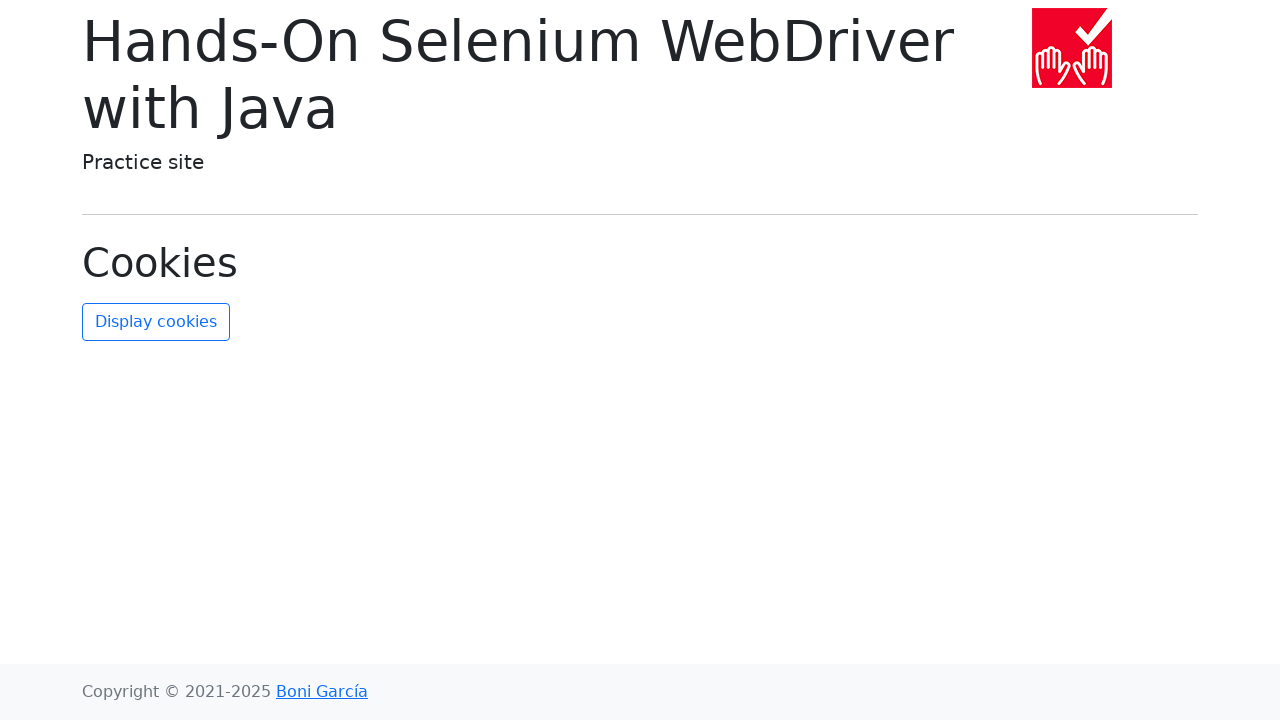

Retrieved all cookies from browser context
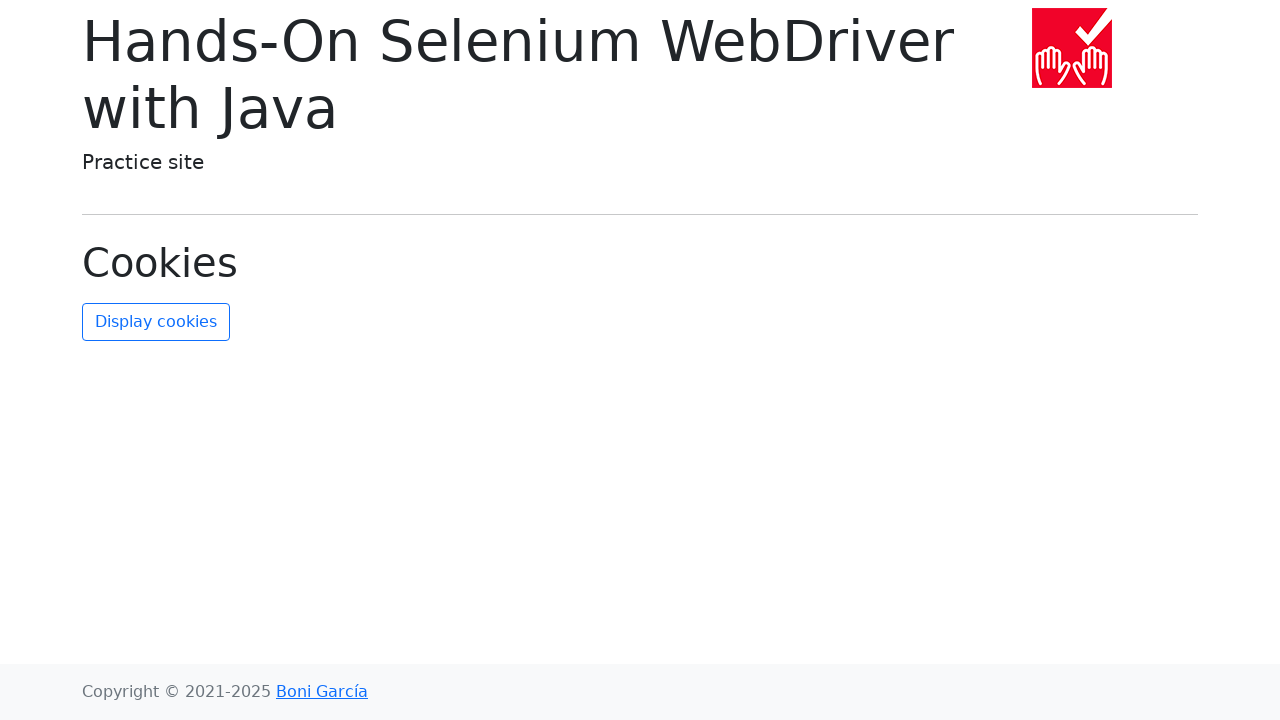

Located the newly added cookie in the cookies list
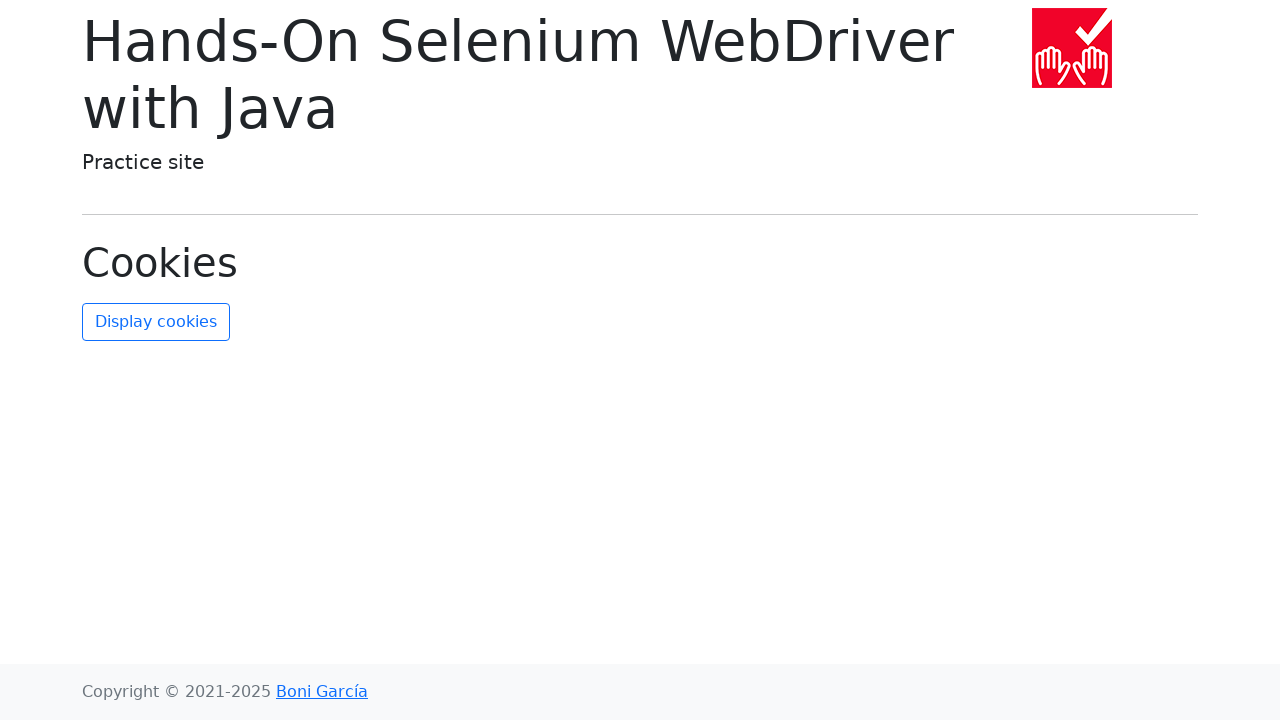

Asserted that the new cookie exists
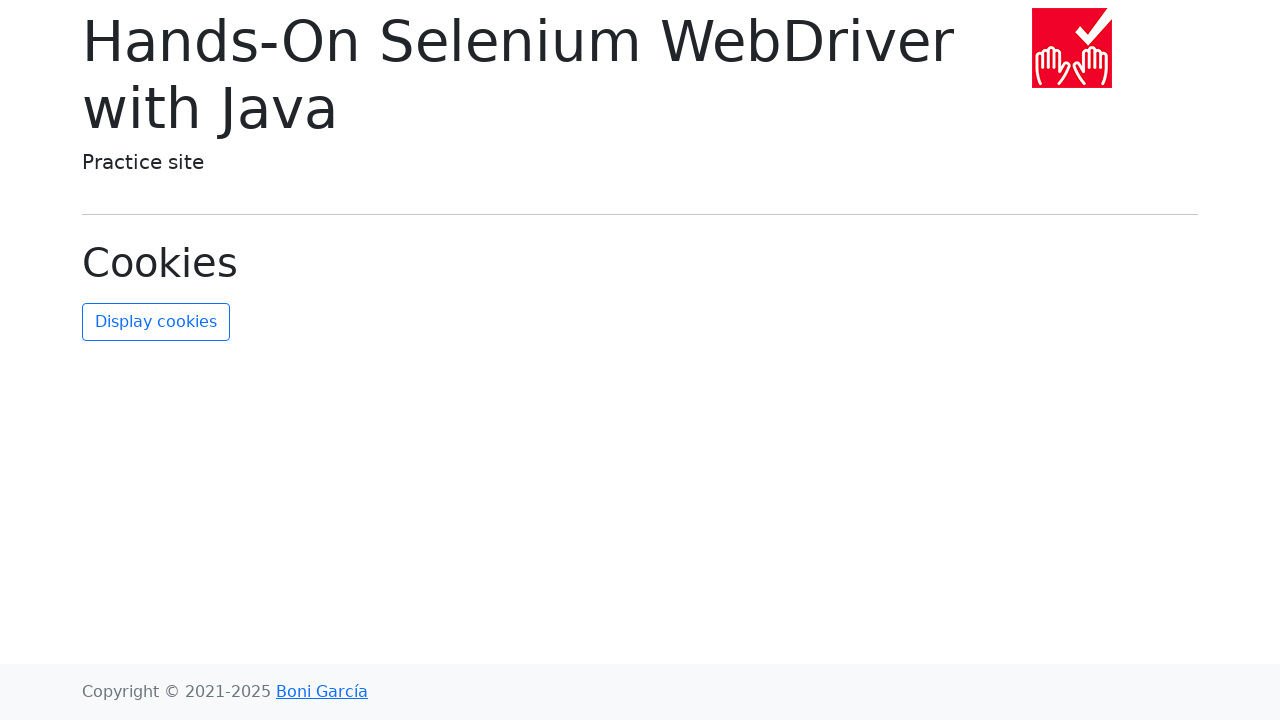

Asserted that the cookie value matches 'new-cookie-value'
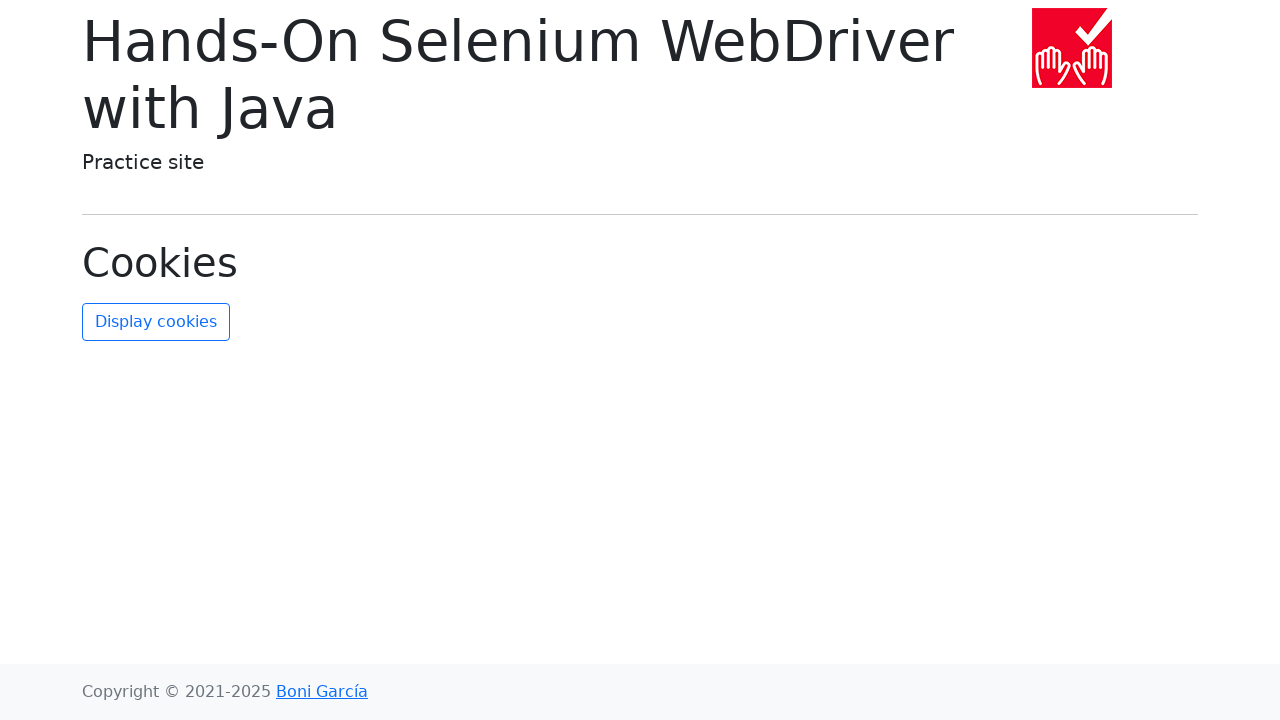

Clicked refresh cookies button to display updated cookies at (156, 322) on #refresh-cookies
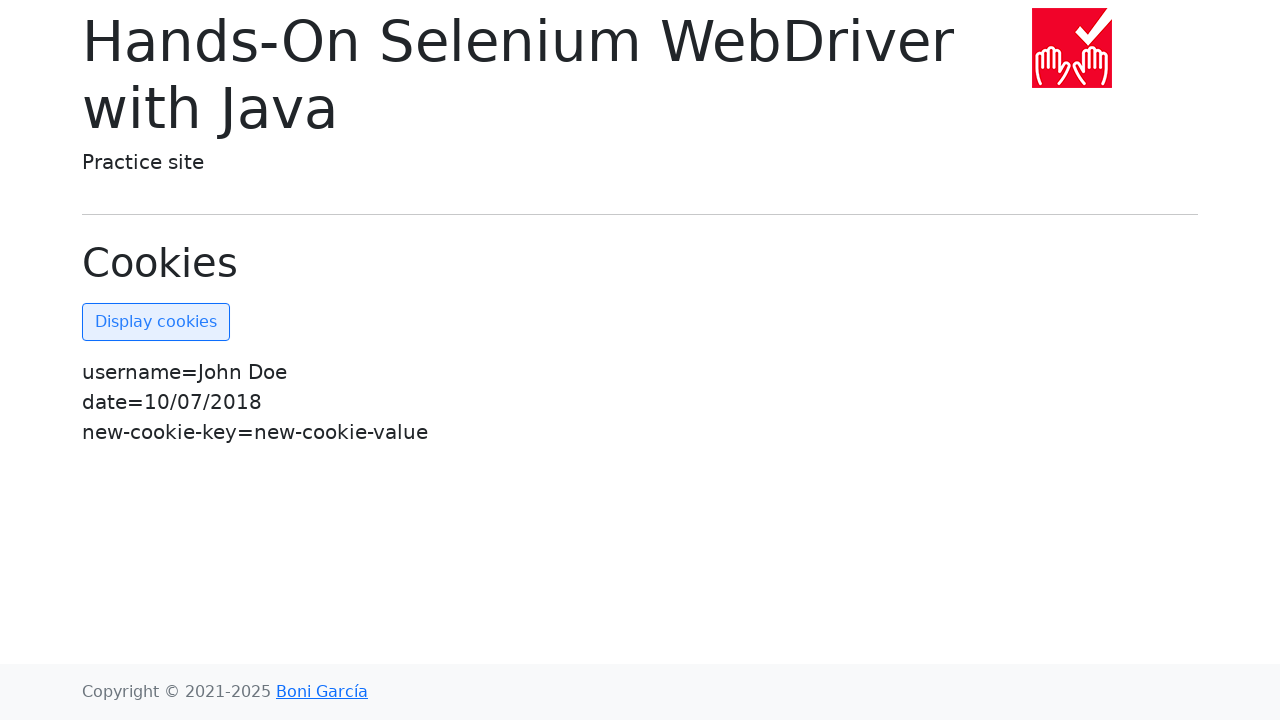

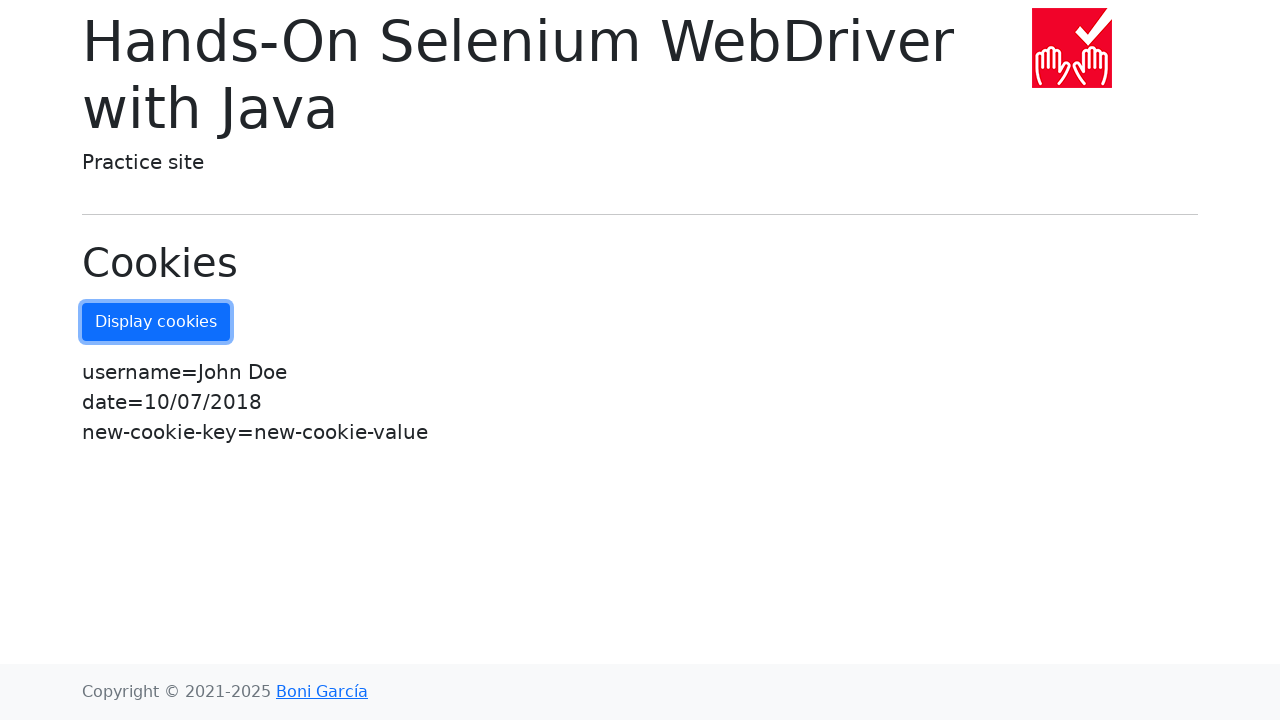